Navigates through a postal code website hierarchy, drilling down from country list to provinces, localities, and street-level pages to verify the navigation flow works correctly.

Starting URL: https://codigo-postal.co/

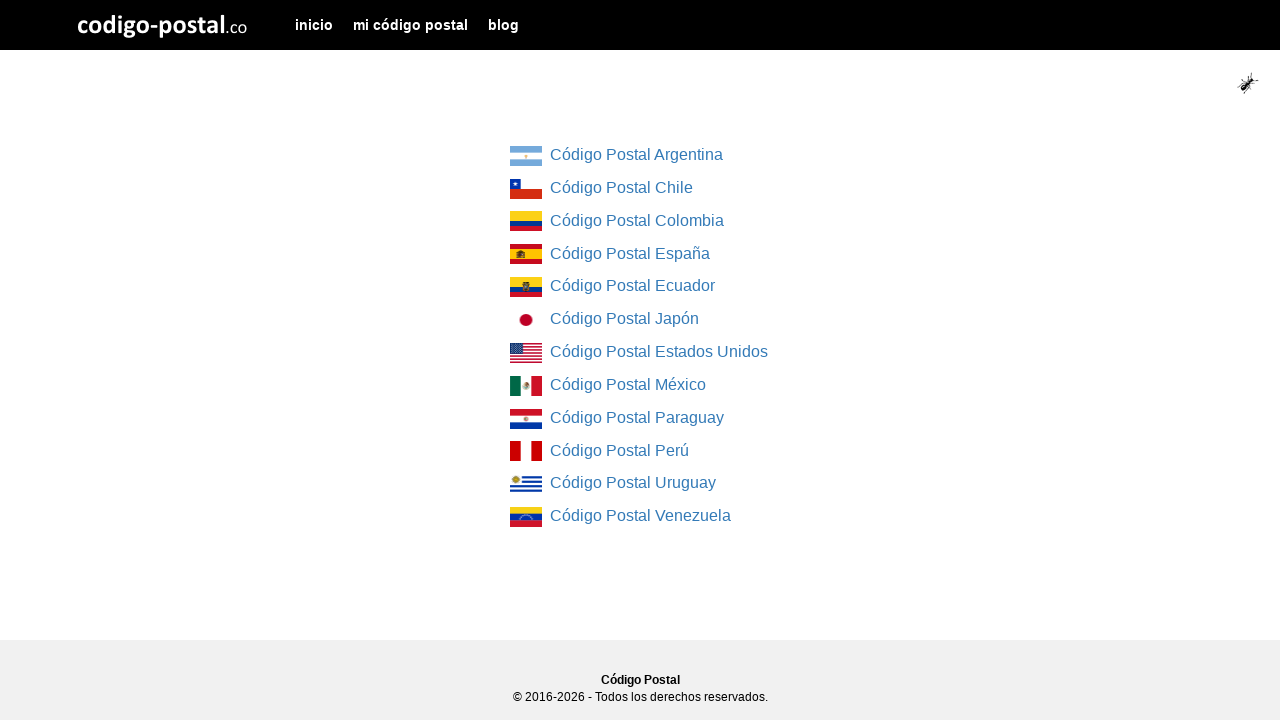

Country list loaded
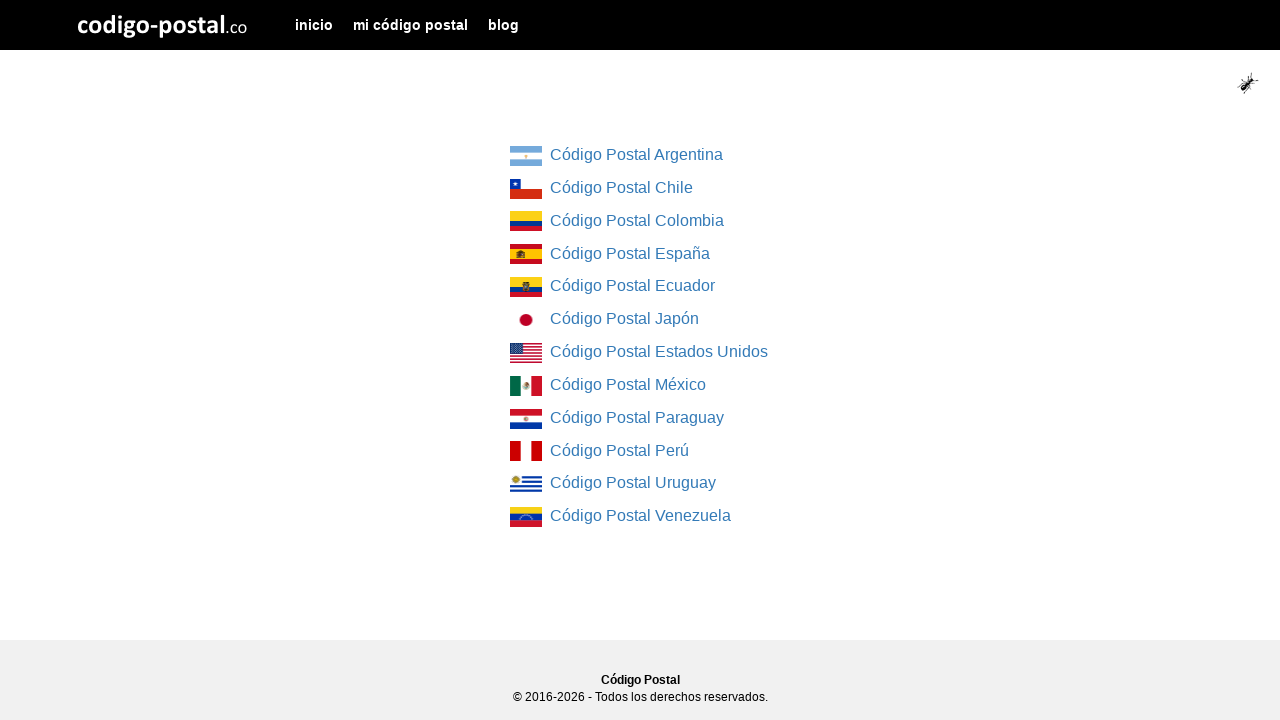

Clicked on first country in the list at (526, 156) on div.col-md-4.col-md-offset-4 ul li:first-child a
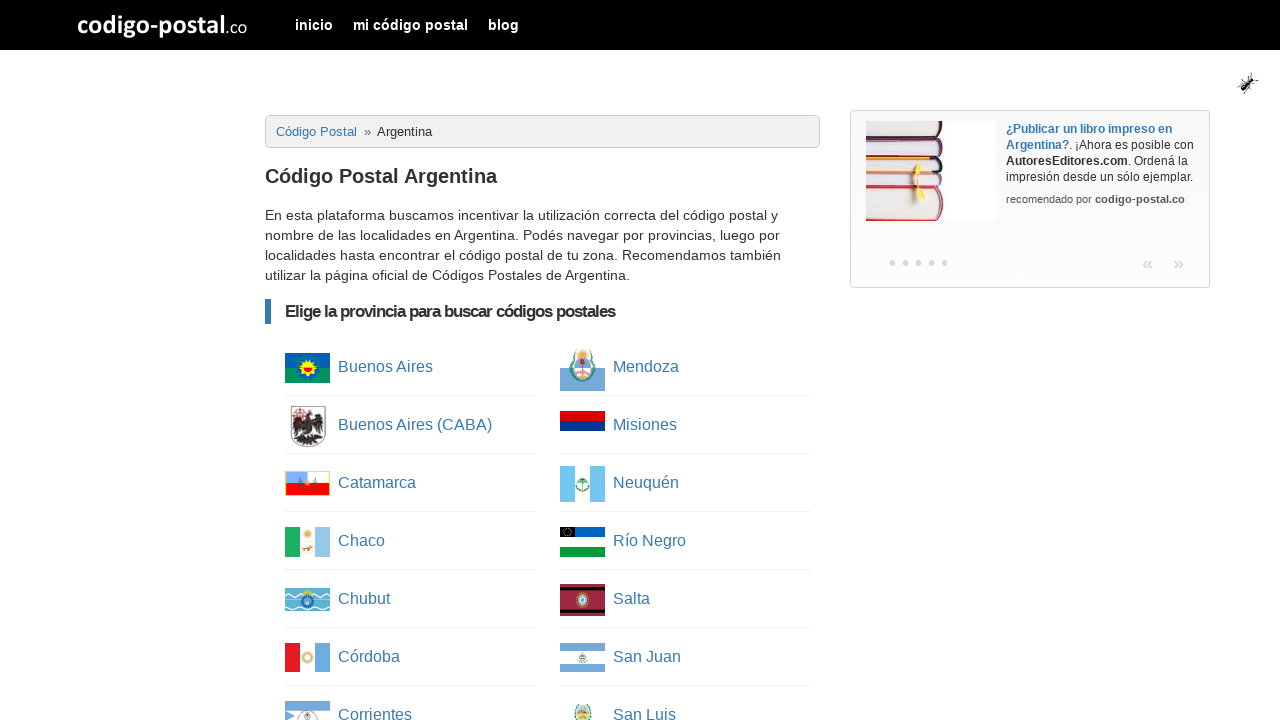

Province list loaded
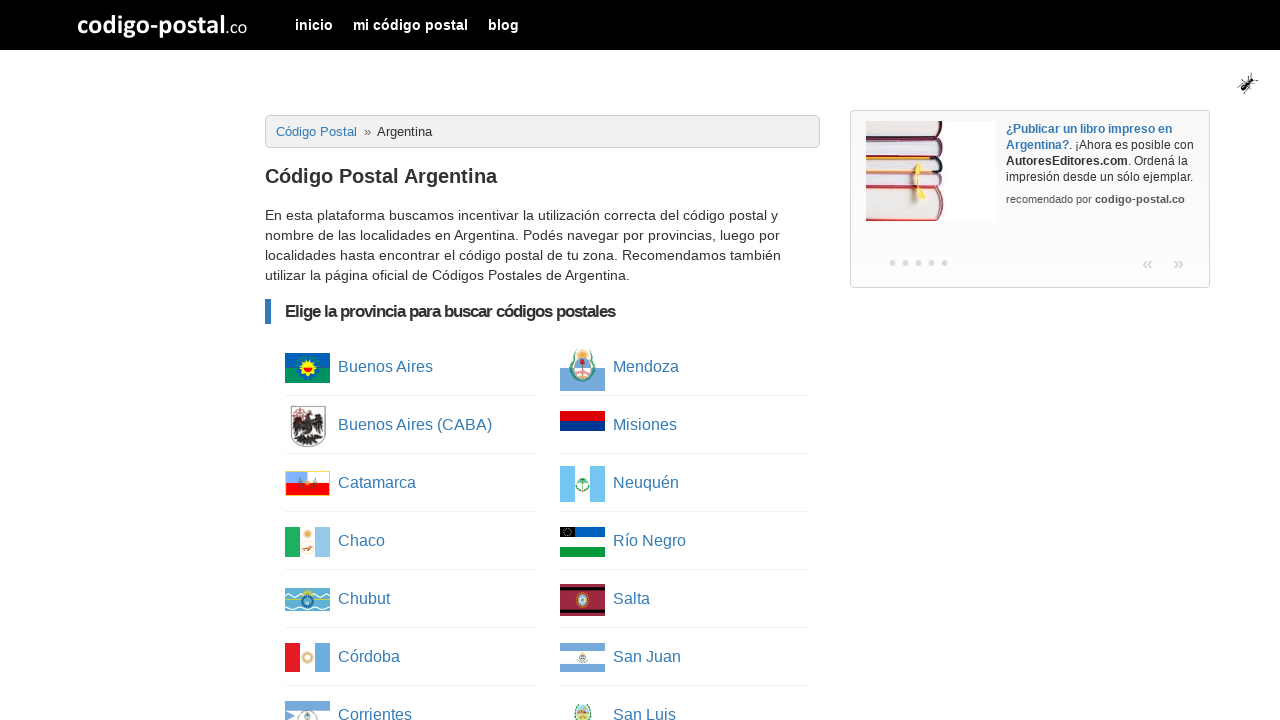

Clicked on first province in the list at (308, 368) on ul.column-list li:first-child a
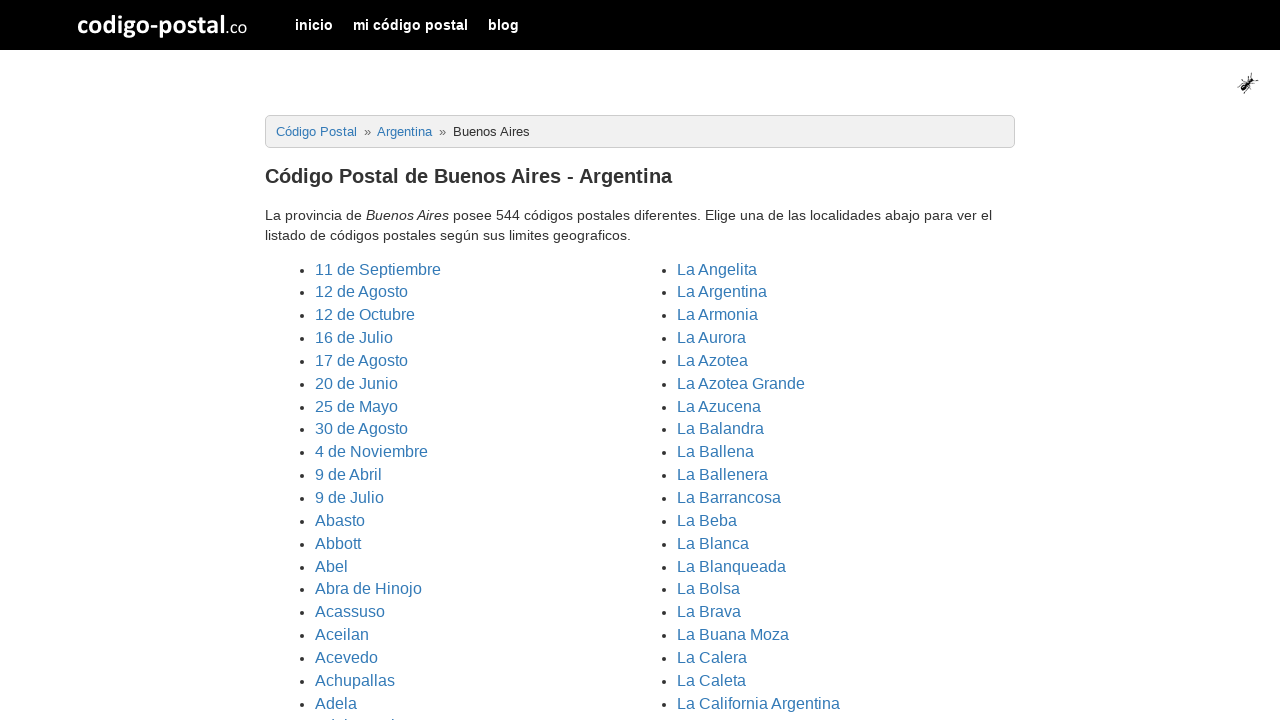

Cities/localities list loaded
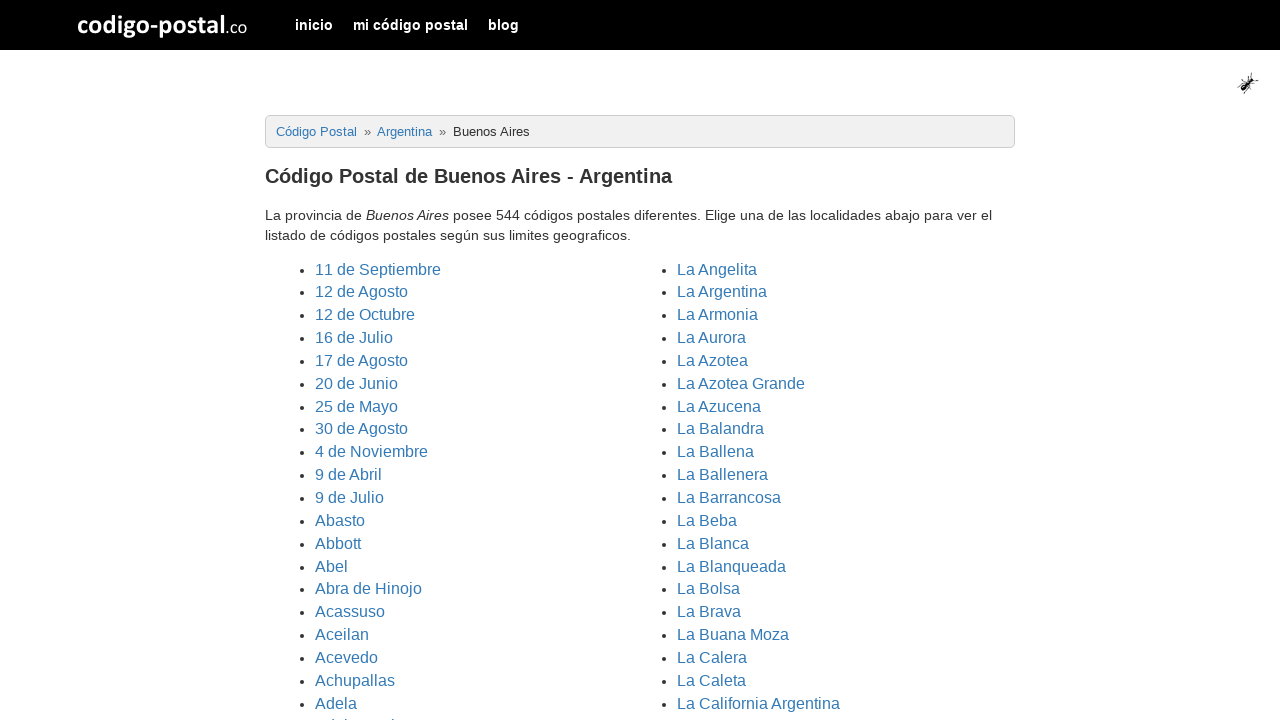

Clicked on first locality in the list at (378, 269) on ul.cities li:first-child a
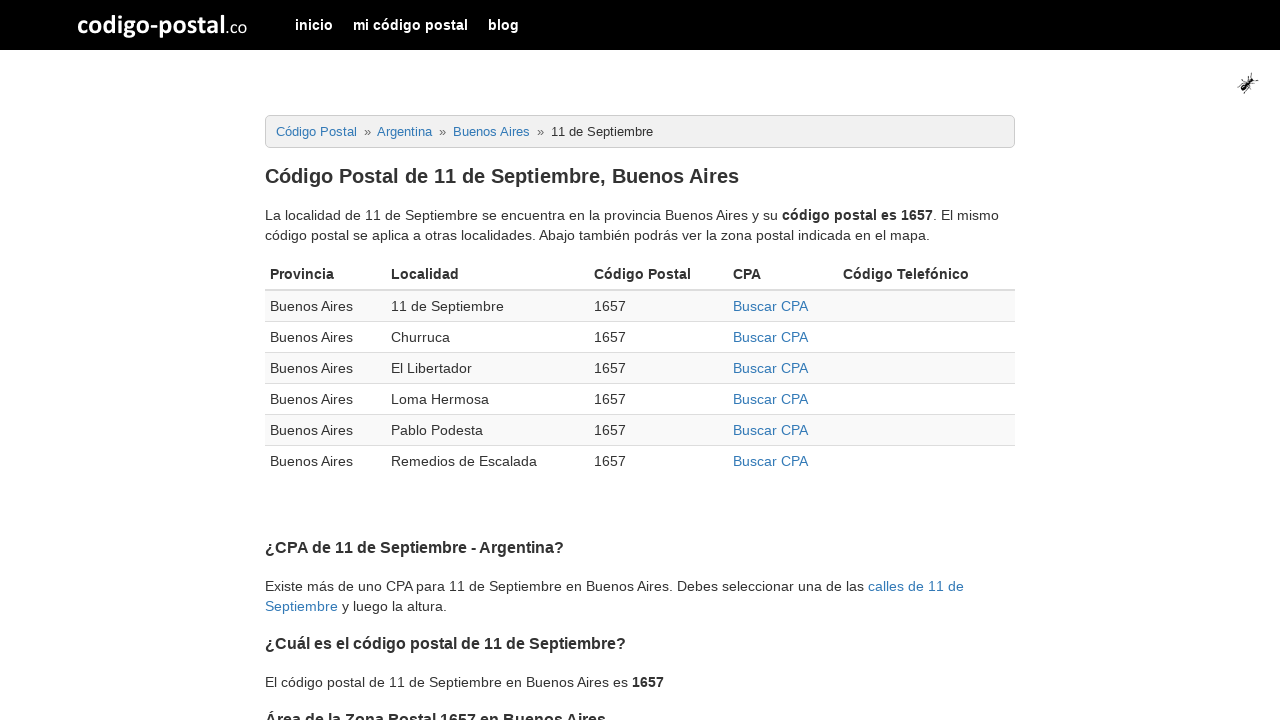

Postal code details table loaded
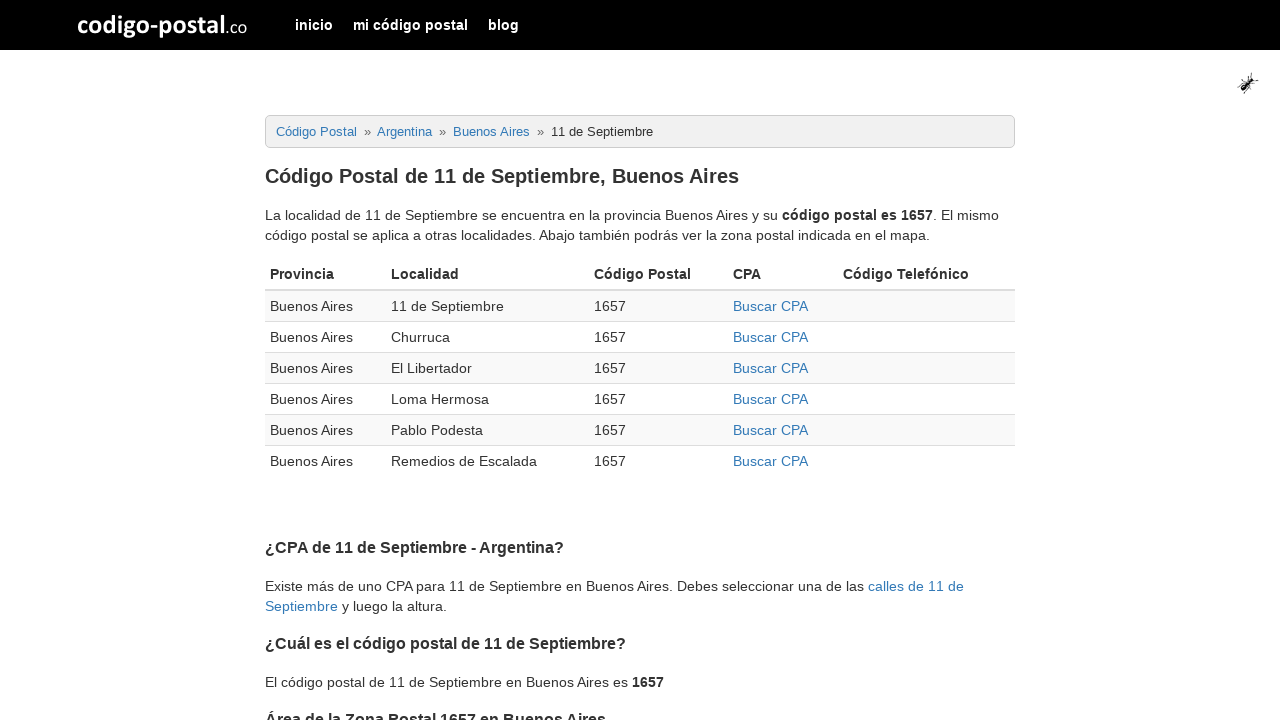

Clicked on first CPA link in the table at (770, 306) on div.table-responsive table tbody tr:first-child td:nth-child(4) a
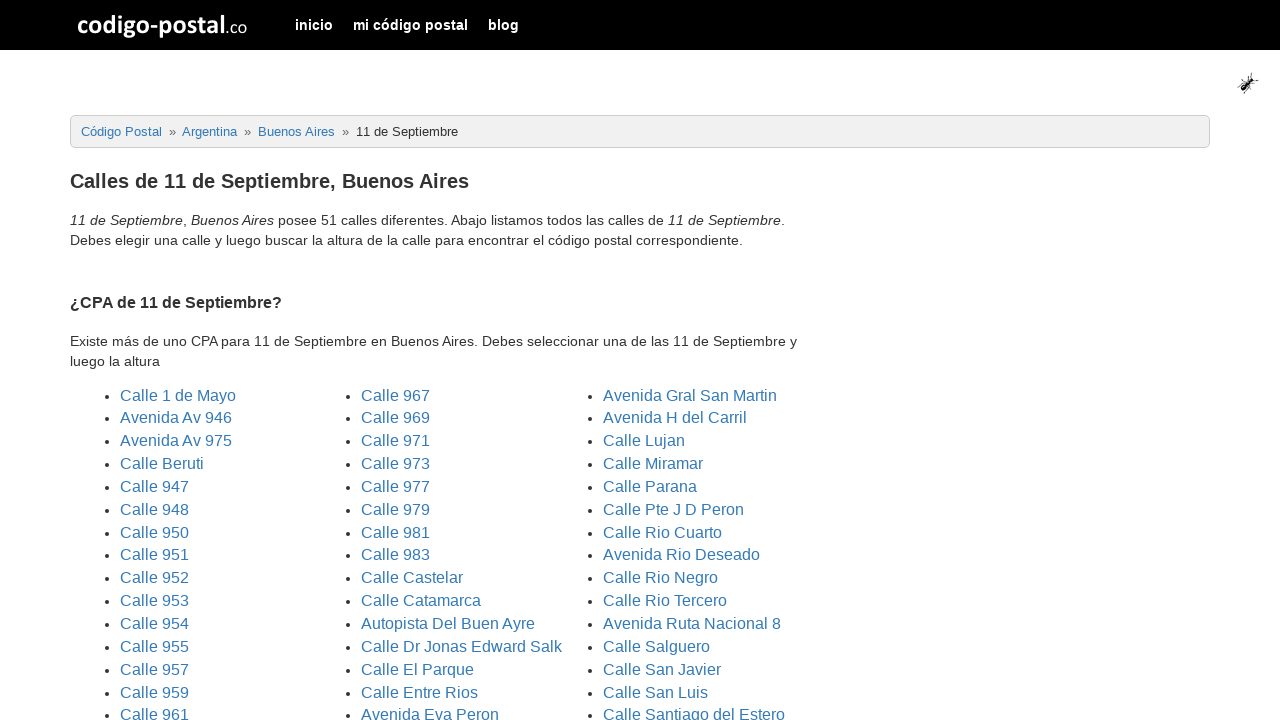

Street list loaded
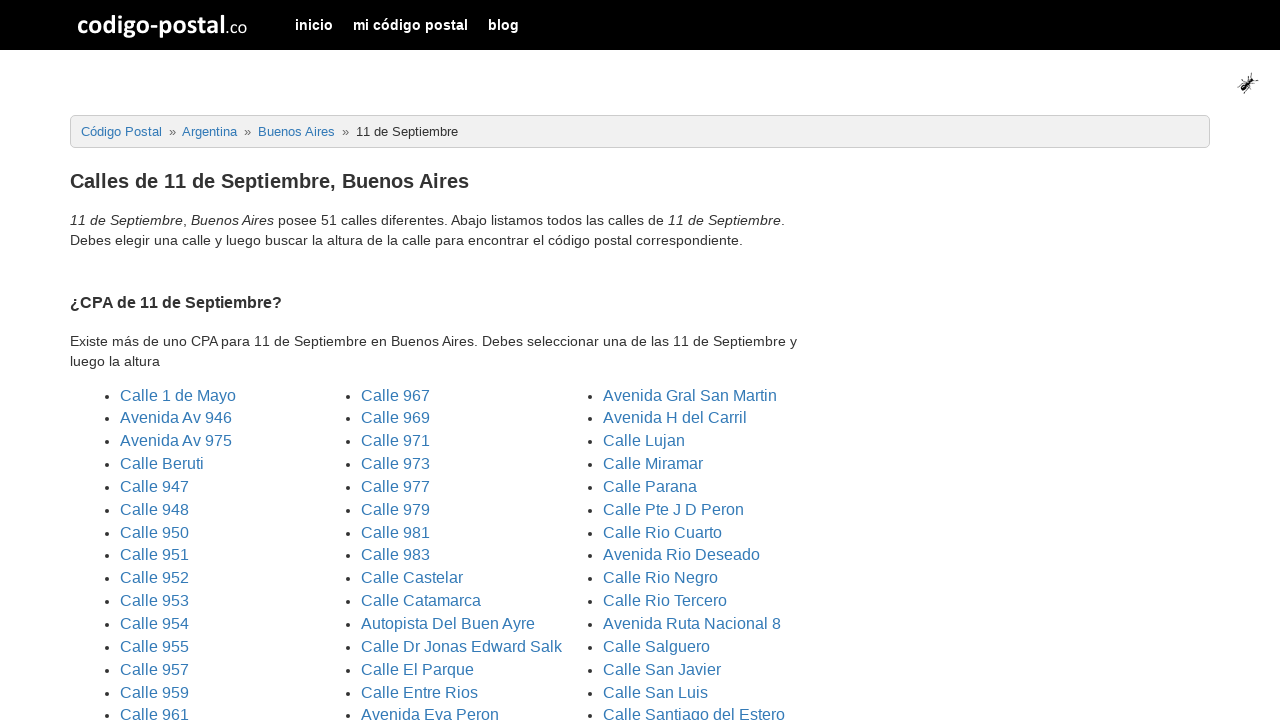

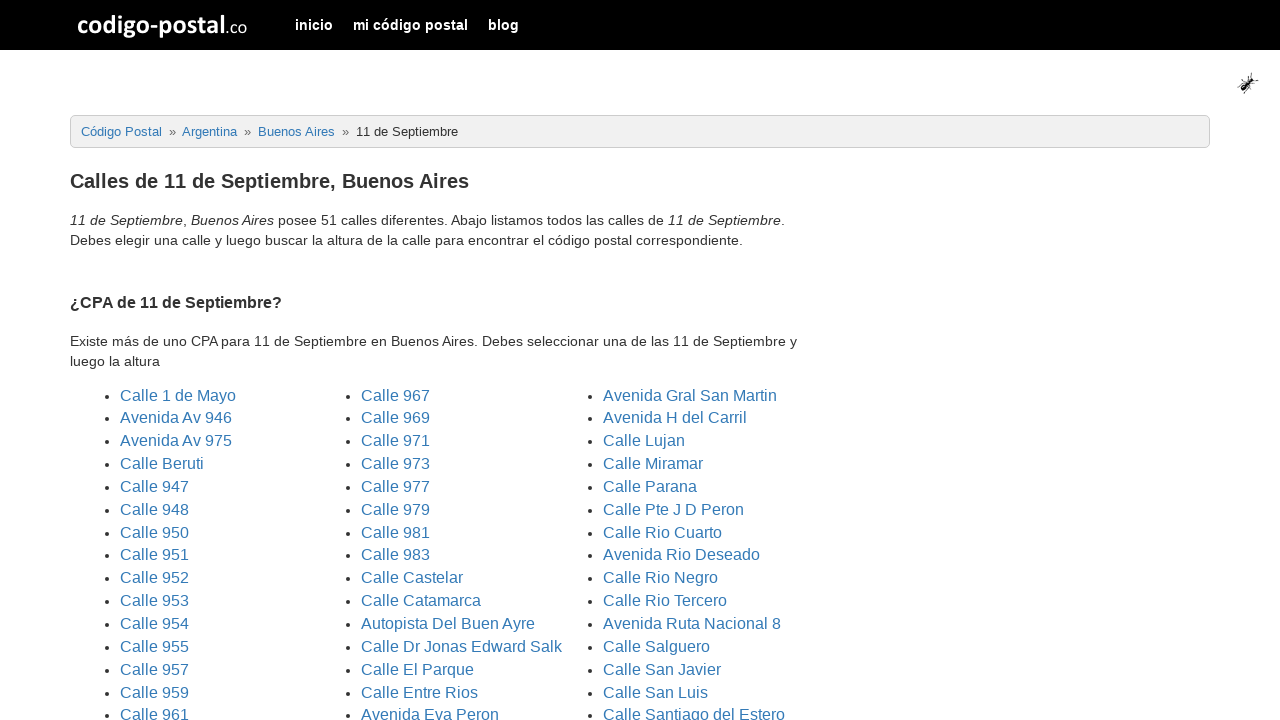